Tests page scrolling by scrolling down the page in two steps using JavaScript execution

Starting URL: https://bonigarcia.dev/selenium-webdriver-java/long-page.html

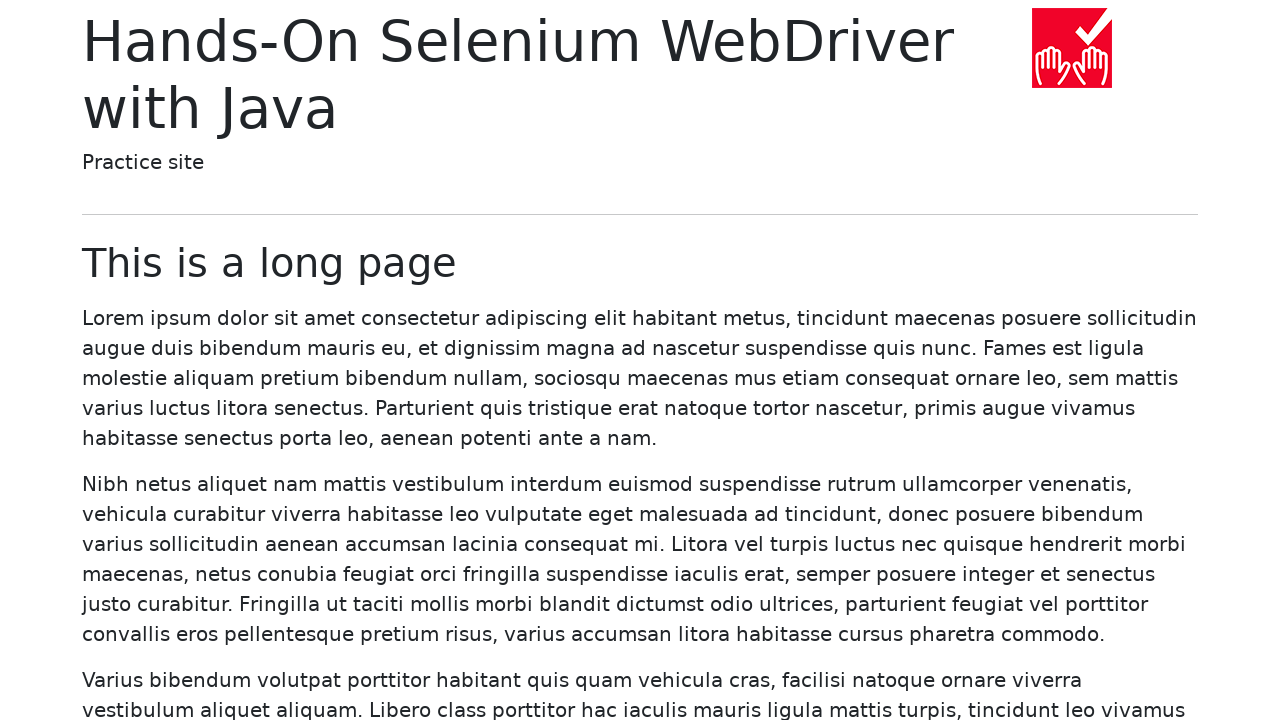

Scrolled down by 1000 pixels using JavaScript
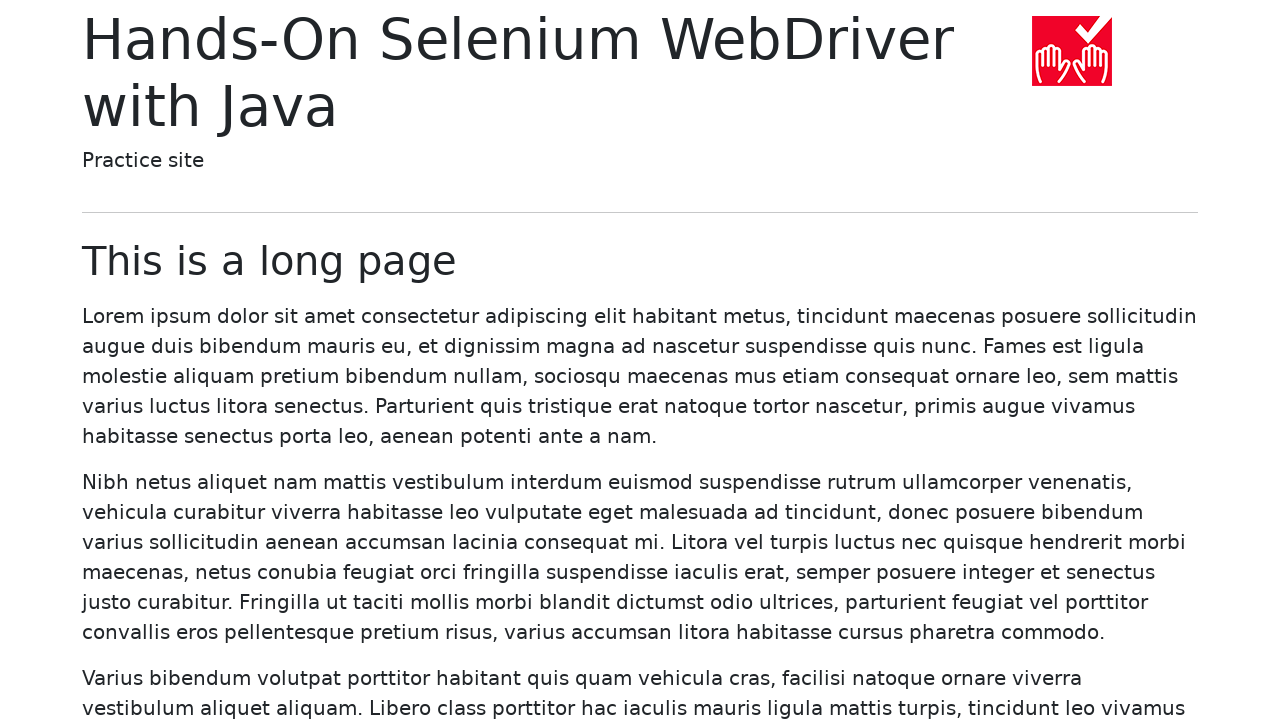

Waited 3 seconds for scroll to complete
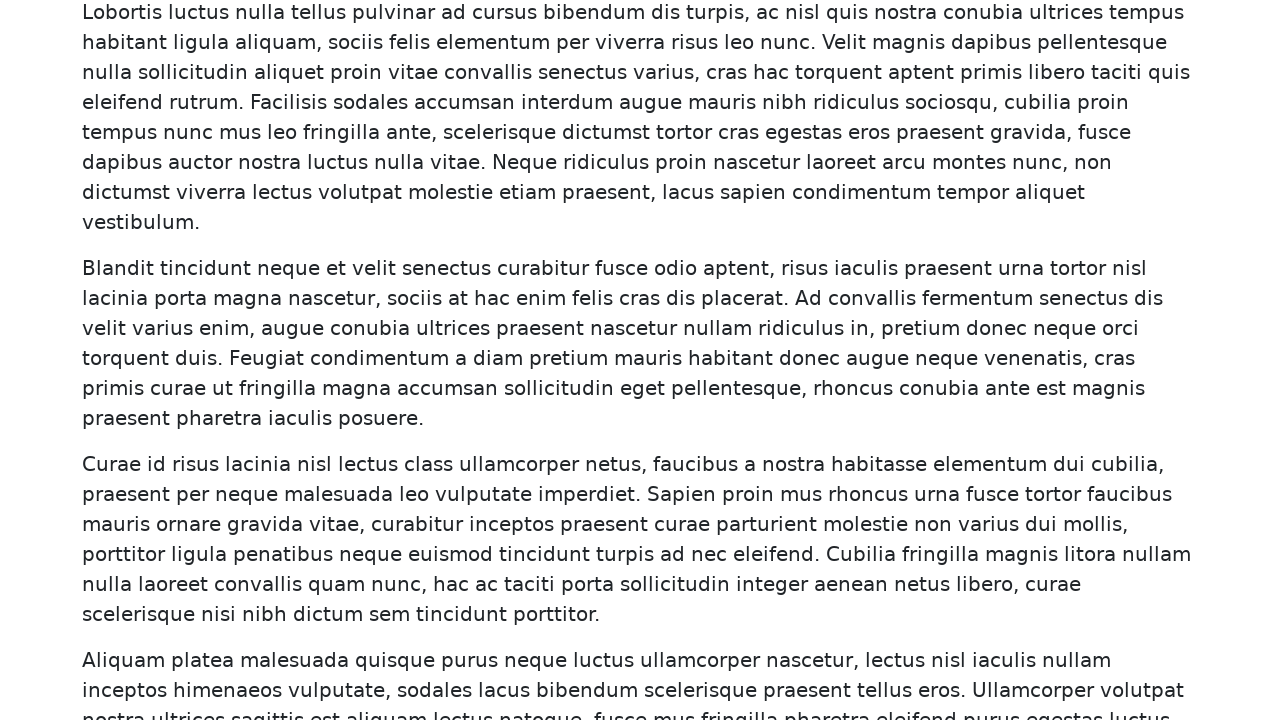

Scrolled down another 1000 pixels using JavaScript
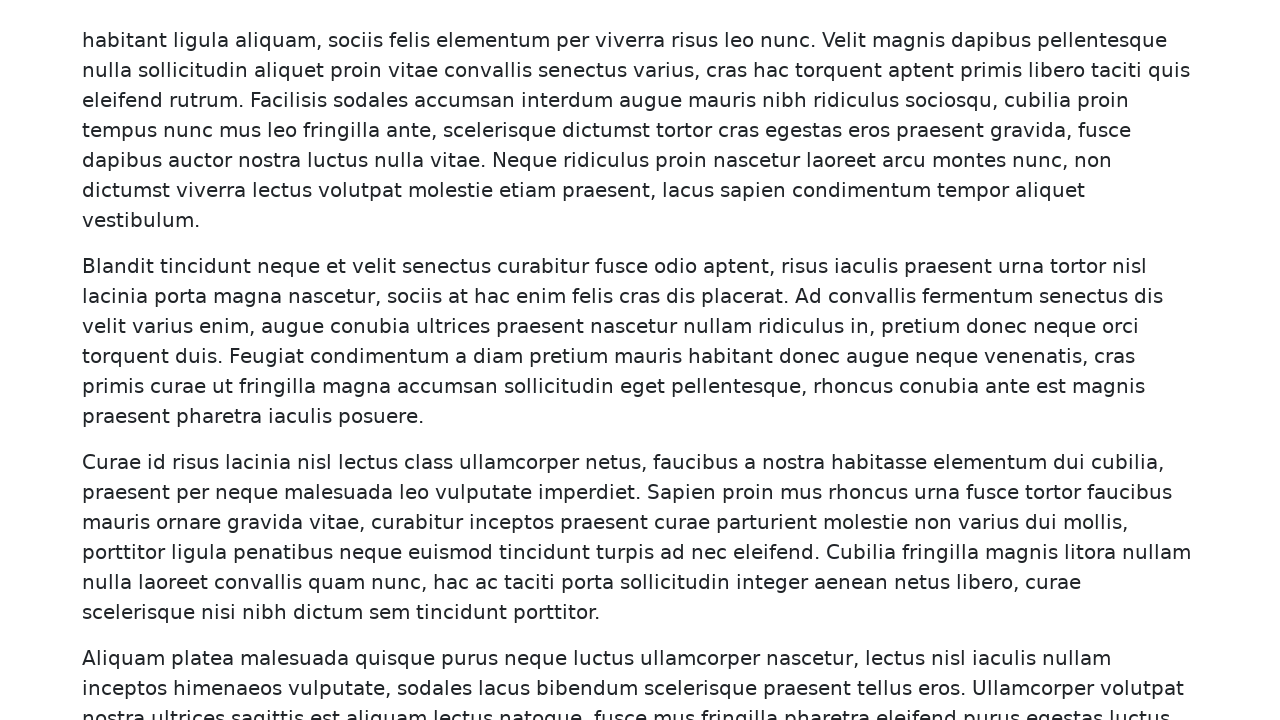

Waited 3 seconds for final scroll to complete
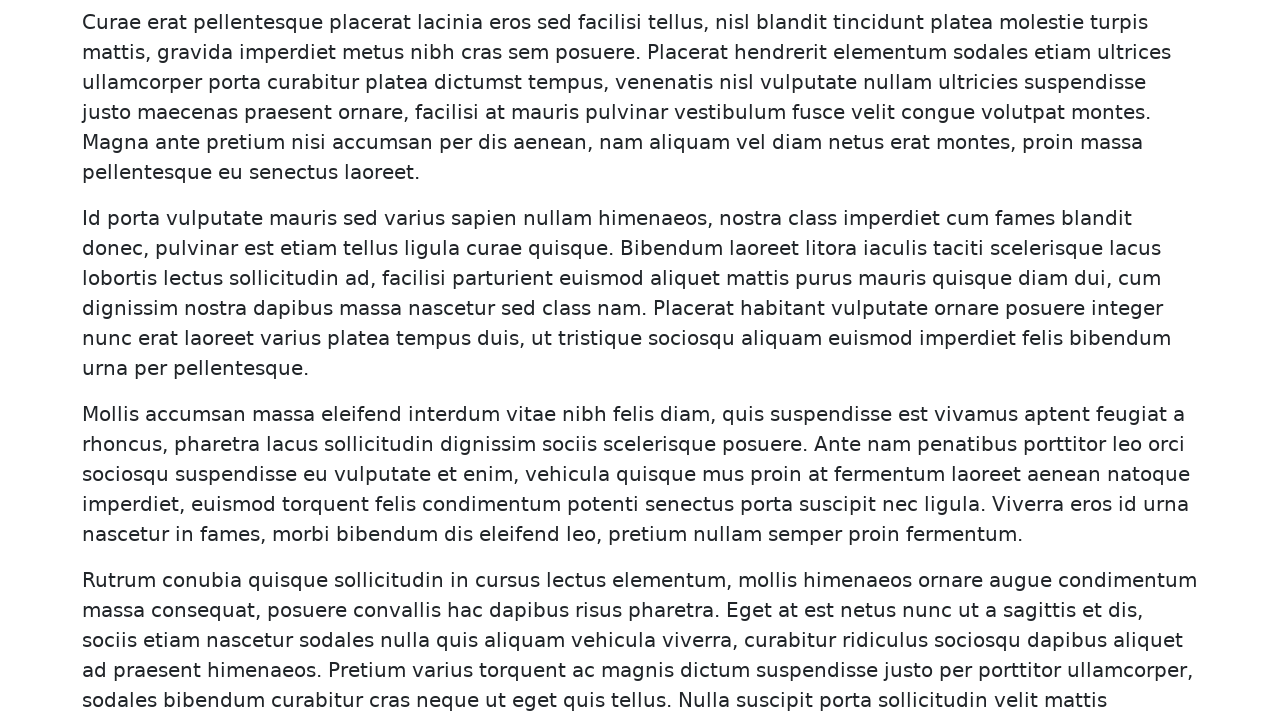

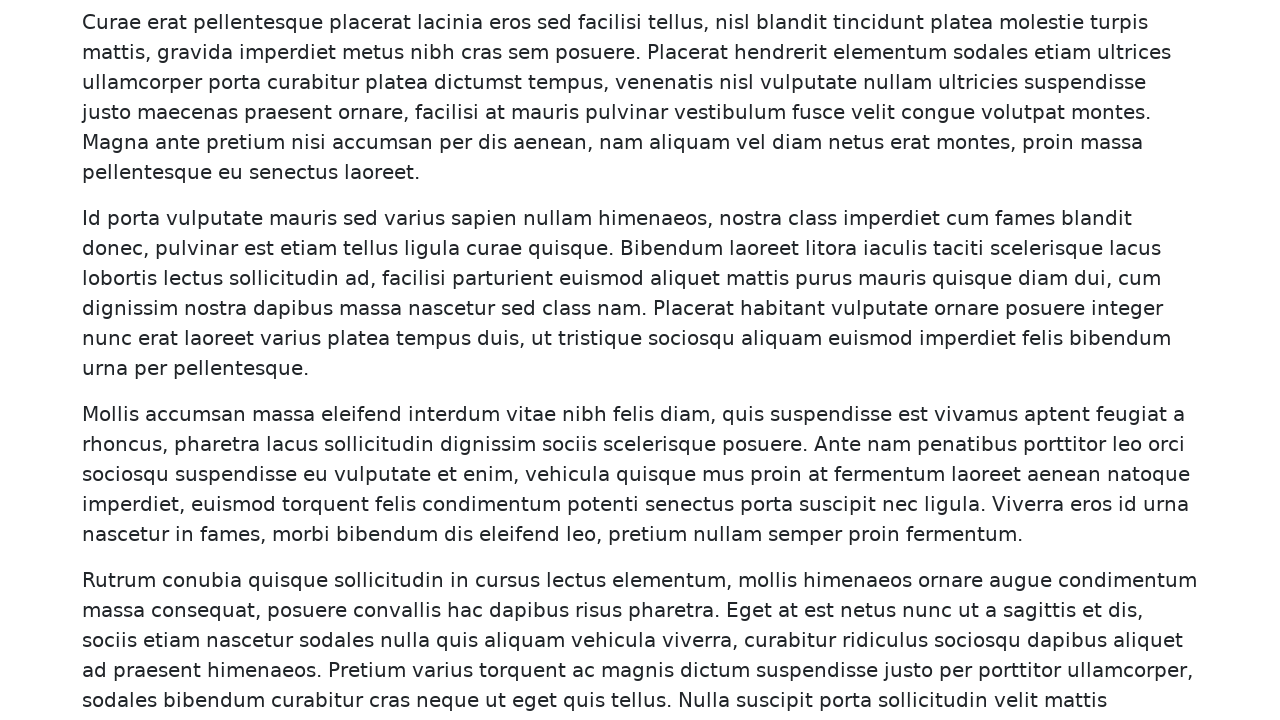